Tests autocomplete dropdown functionality by typing a partial query and navigating through suggestions using keyboard arrow keys

Starting URL: https://www.rahulshettyacademy.com/AutomationPractice/

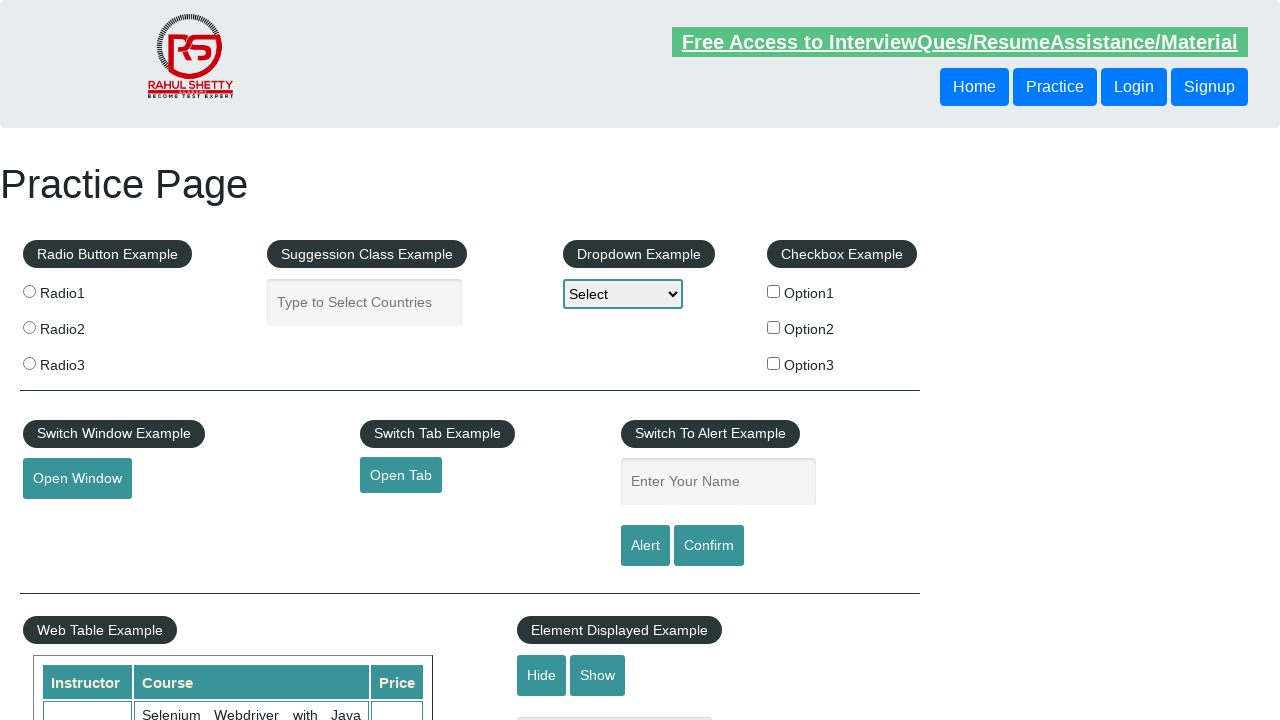

Clicked on the autocomplete input field at (365, 302) on #autocomplete
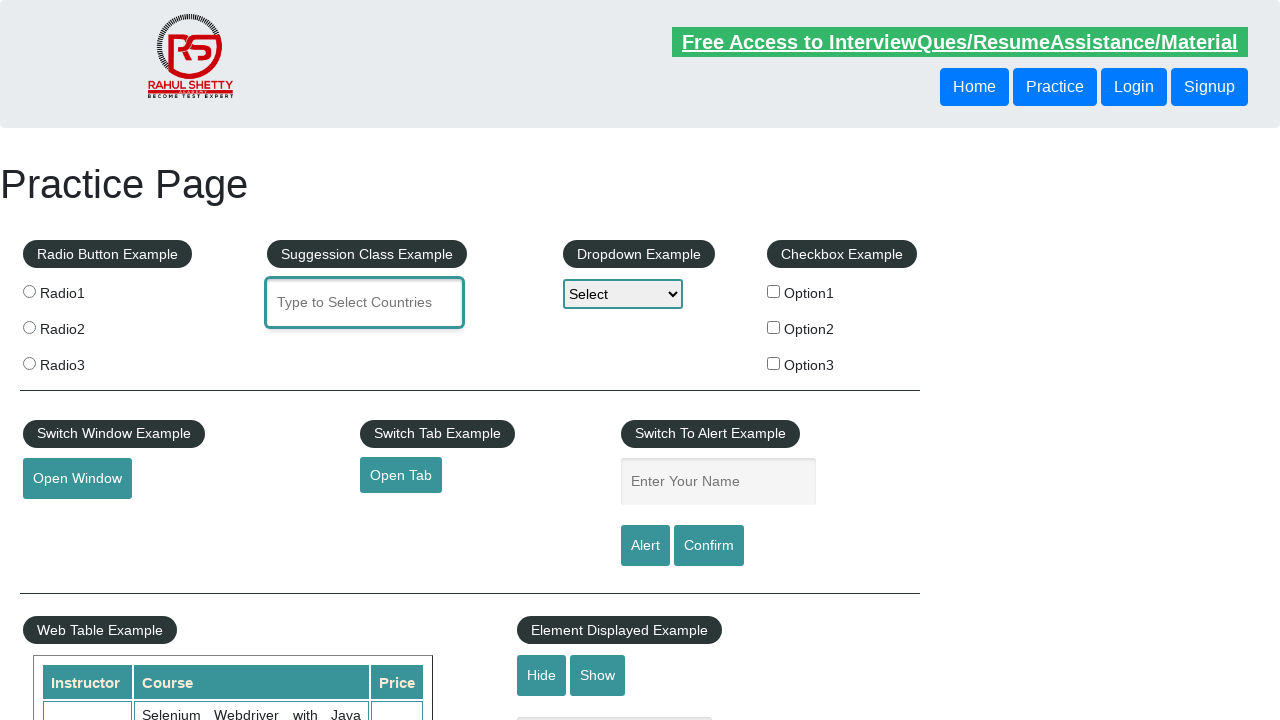

Typed 'ind' into autocomplete field to trigger suggestions on #autocomplete
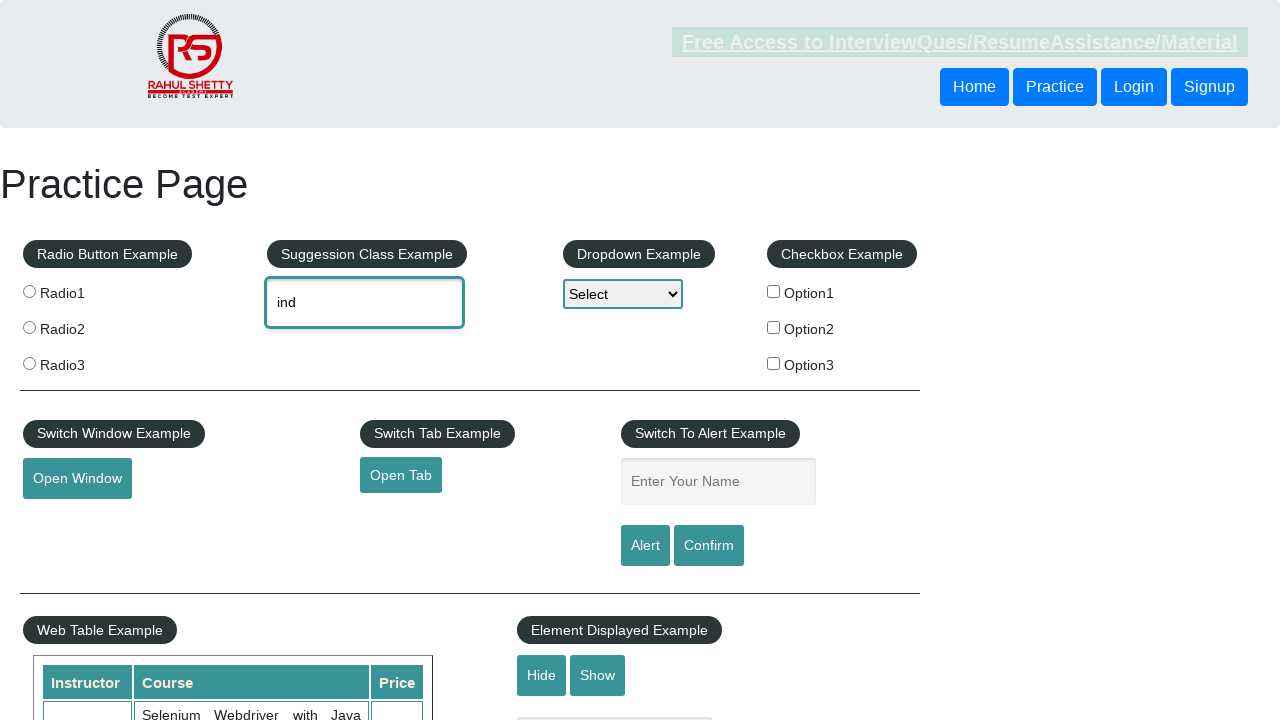

Pressed ArrowDown to navigate to first suggestion on #autocomplete
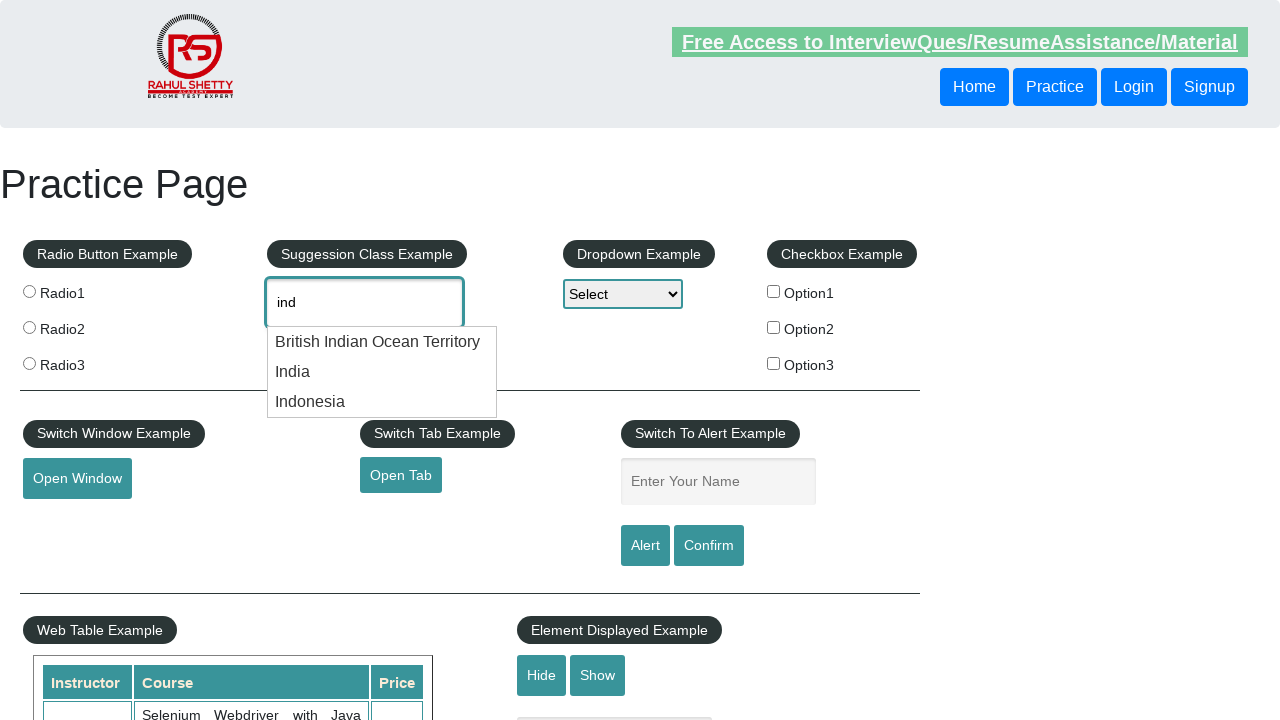

Pressed ArrowDown to navigate to second suggestion on #autocomplete
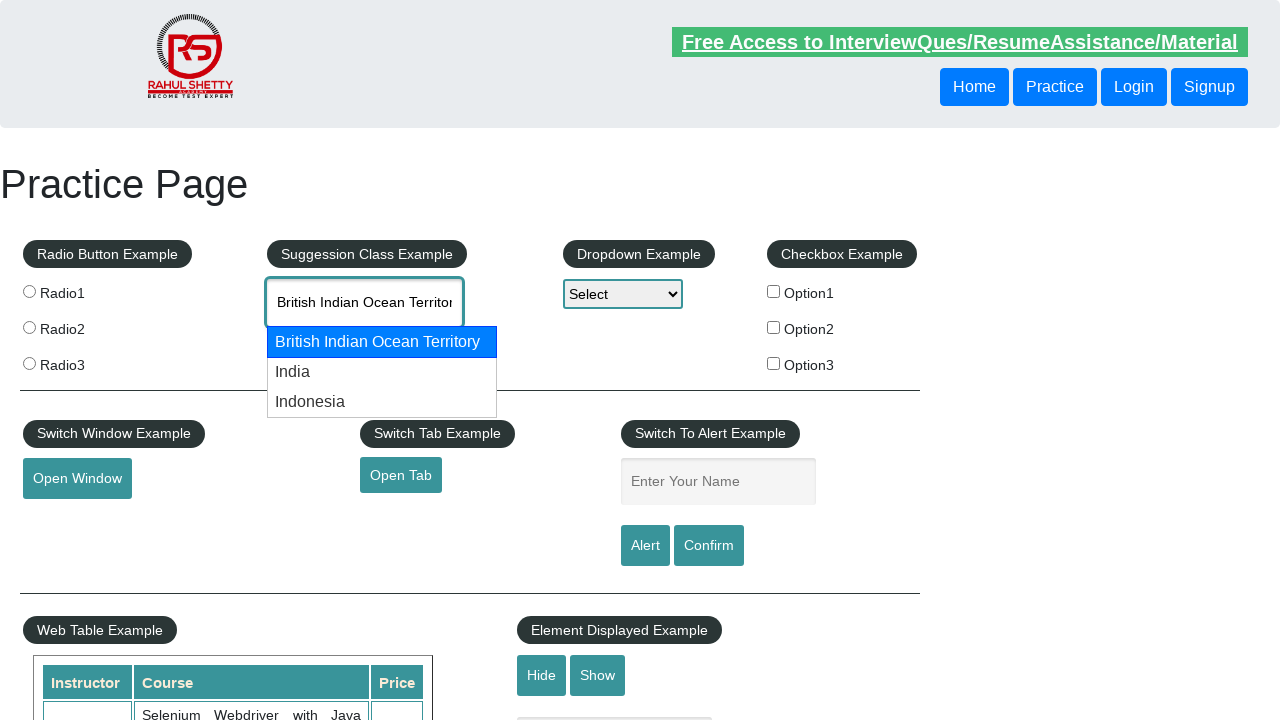

Verified autocomplete field has a value with length greater than 3
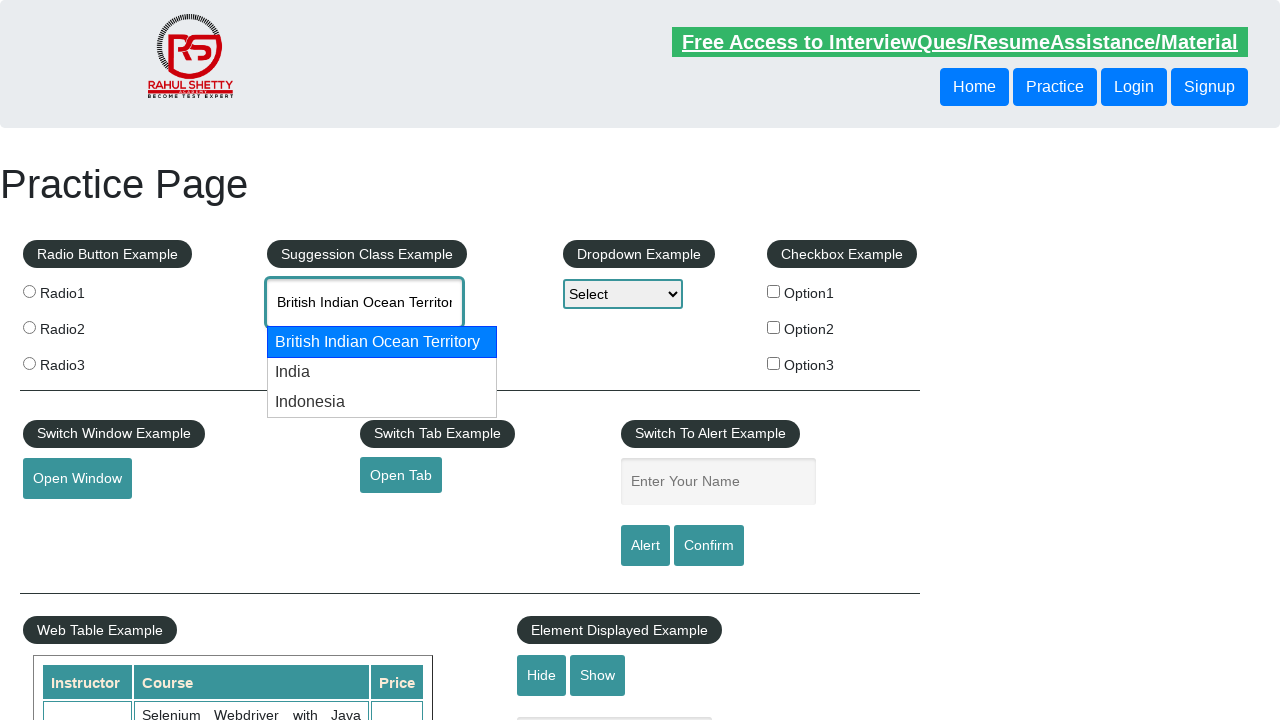

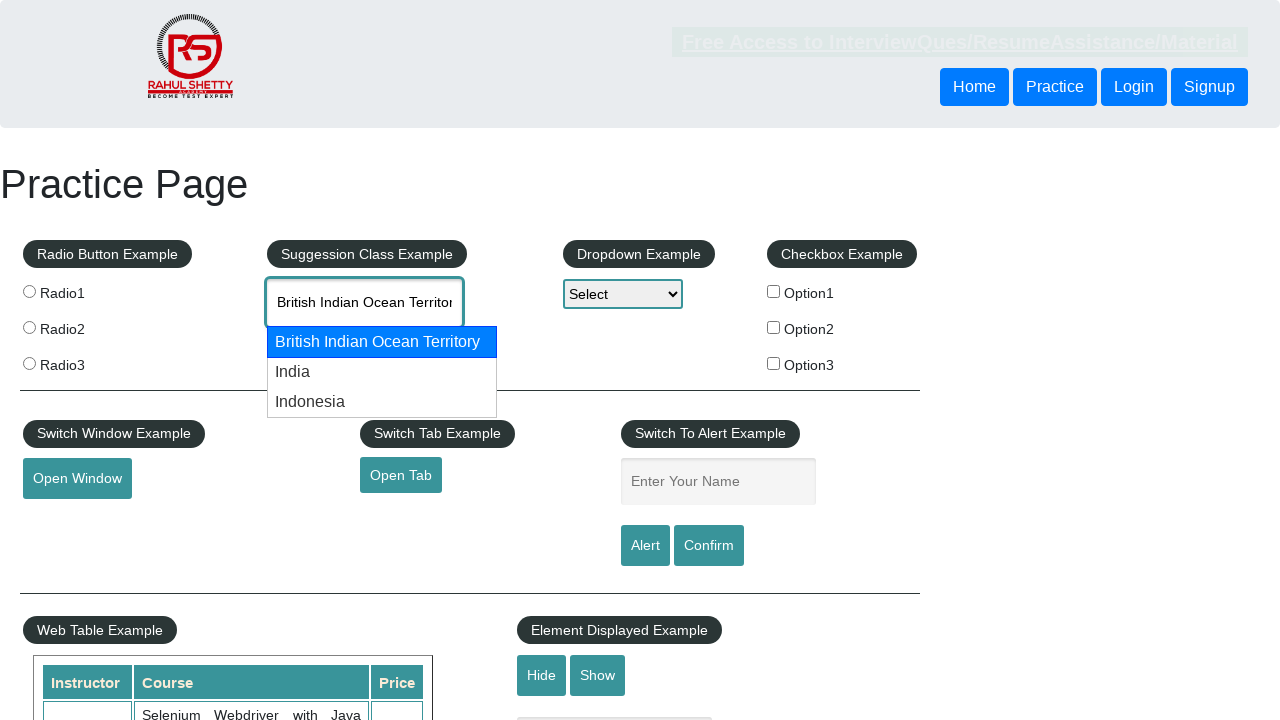